Tests checkbox functionality on a DevExpress demo page by clicking on two checkbox elements in a multi-select list editor

Starting URL: https://demos.devexpress.com/aspxeditorsdemos/ListEditors/MultiSelect.aspx

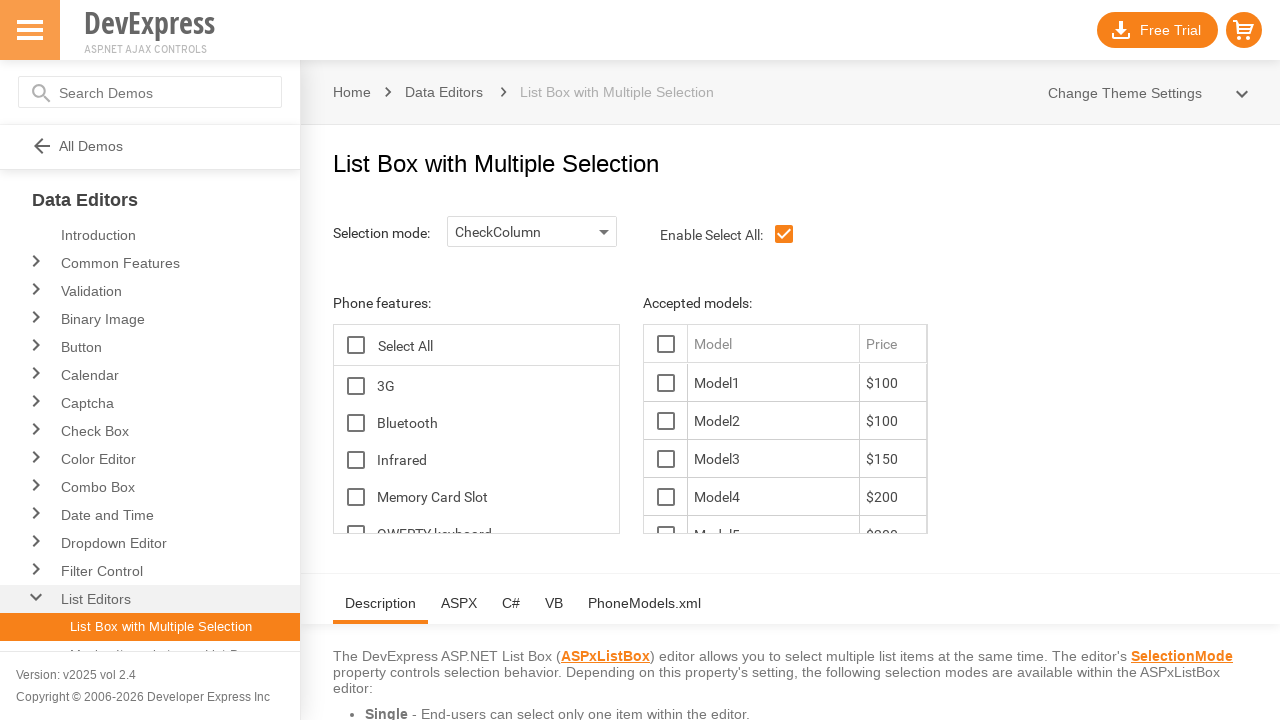

Clicked first checkbox in Features section at (356, 386) on xpath=//span[@id='ContentHolder_lbFeatures_TG_D']
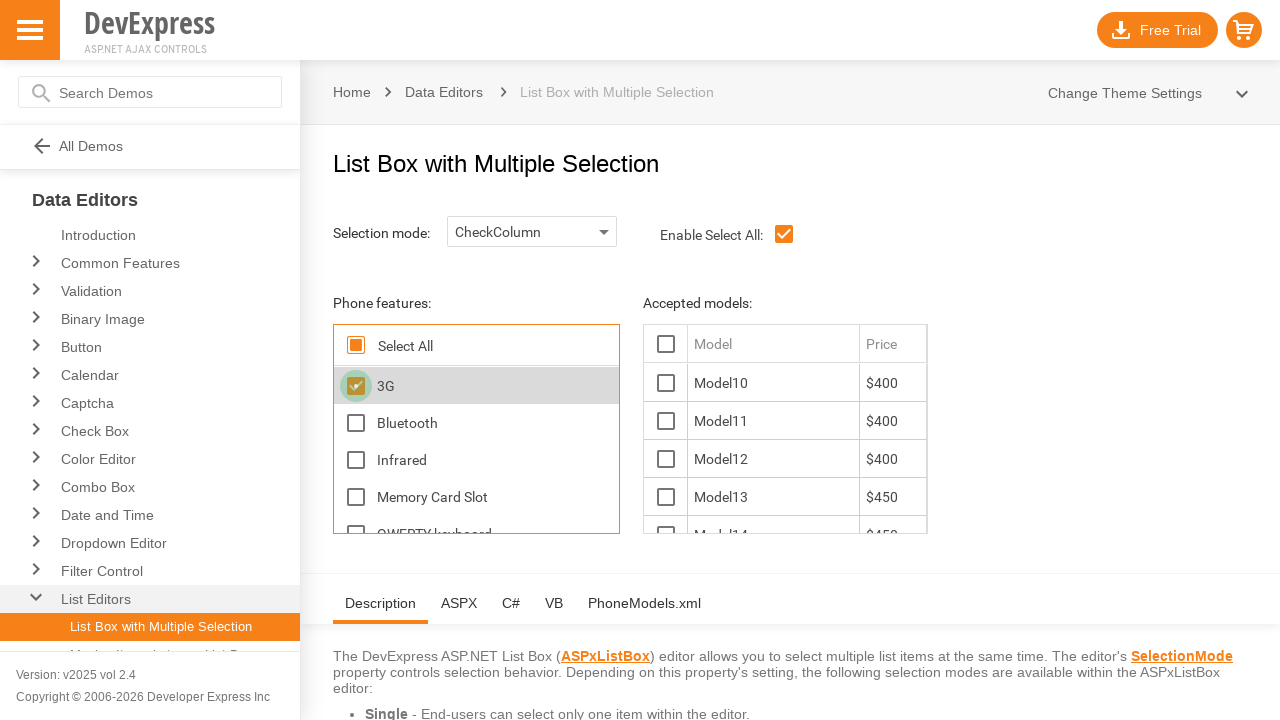

Clicked checkbox in first row of Models table at (666, 383) on xpath=//table[@id='ContentHolder_lbModels_LBT']/tr[1]/td[1]
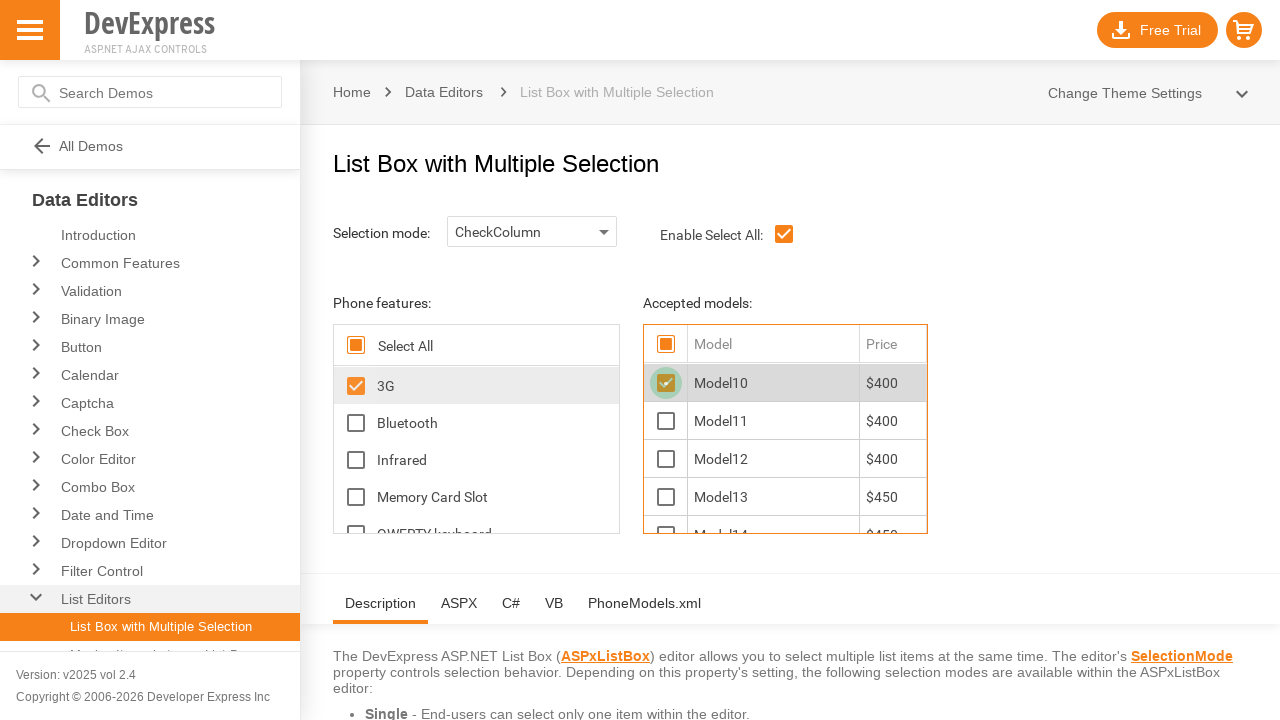

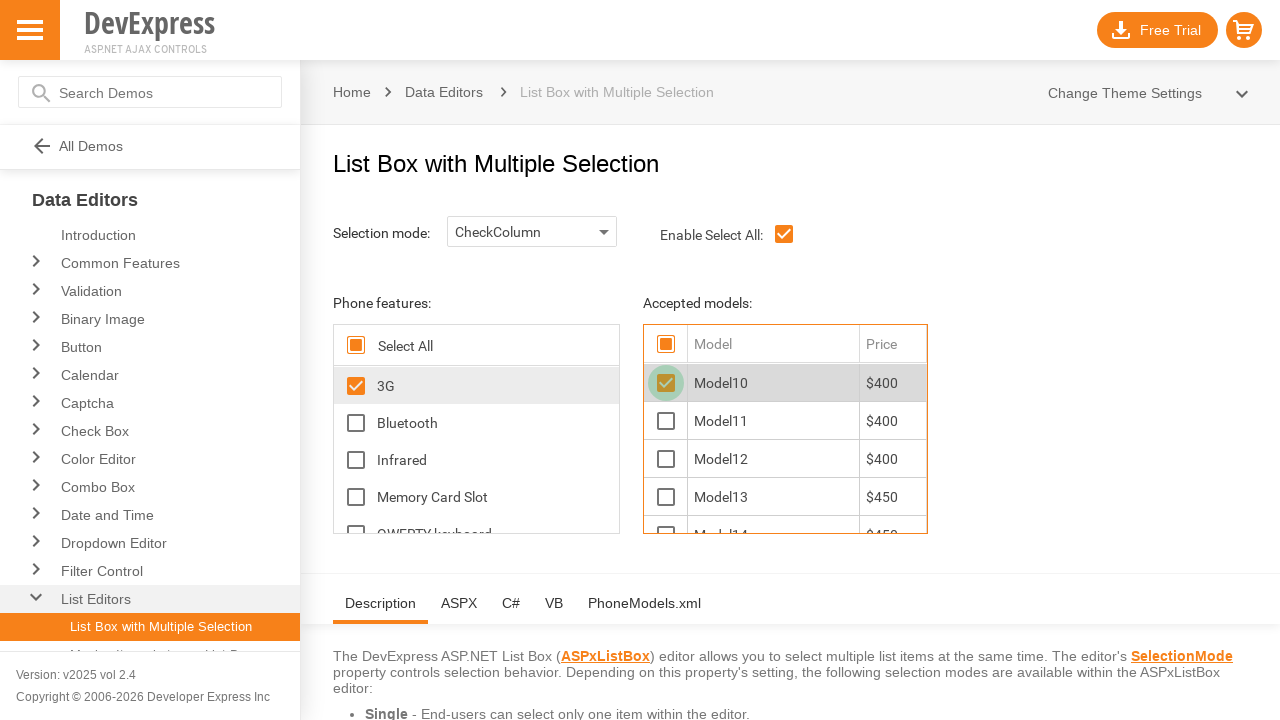